Tests button click functionality by clicking Button 1 and verifying the displayed result text

Starting URL: http://practice.cydeo.com/multiple_buttons

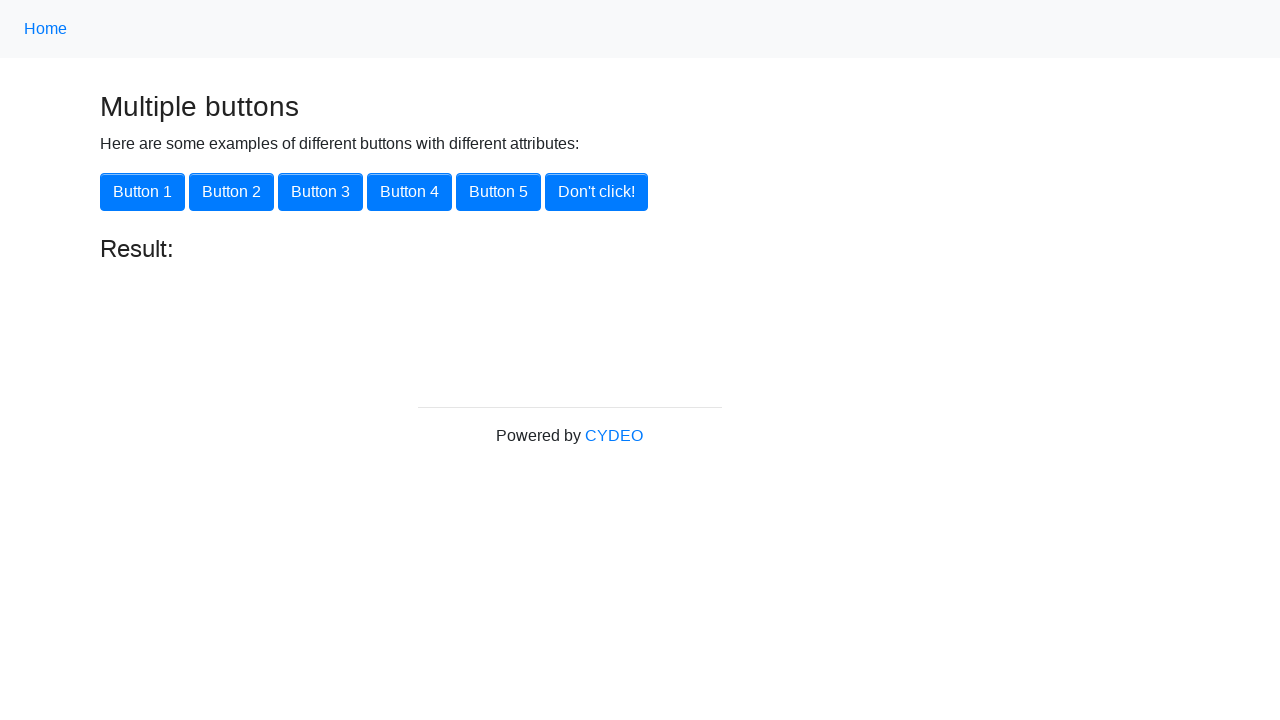

Clicked Button 1 using XPath locator at (142, 192) on xpath=//button[text()='Button 1']
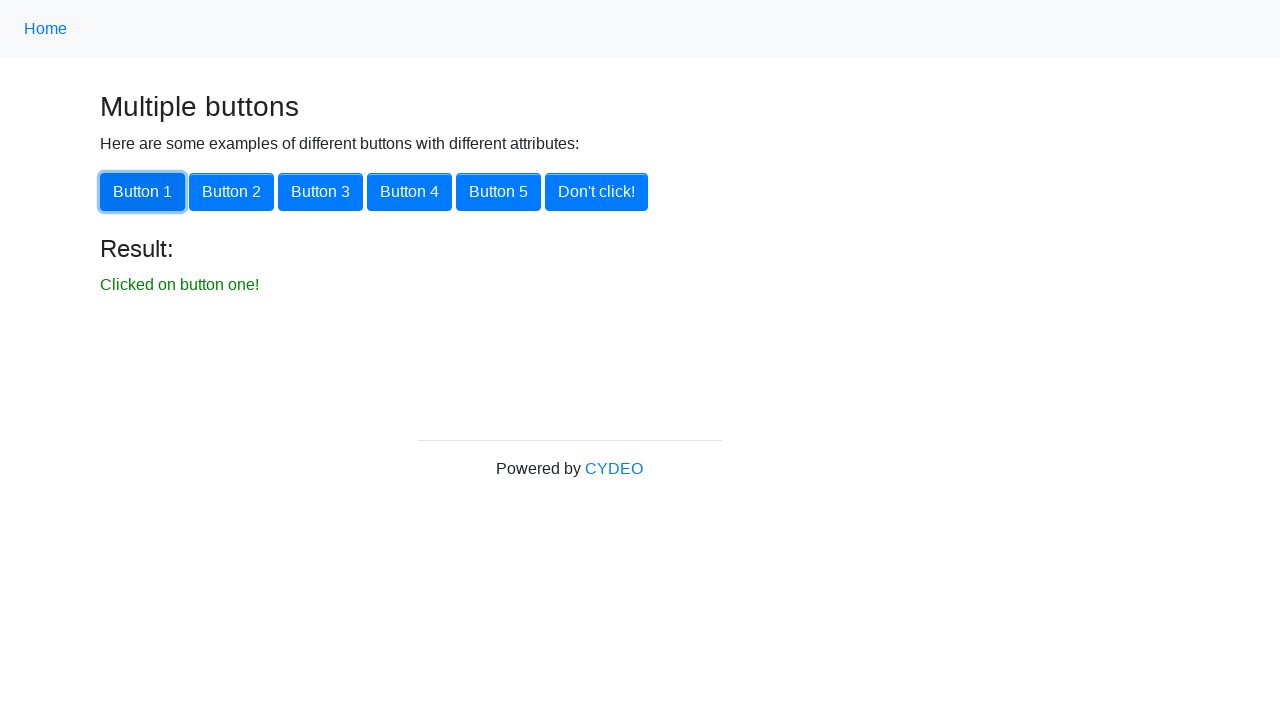

Result text element loaded and became visible
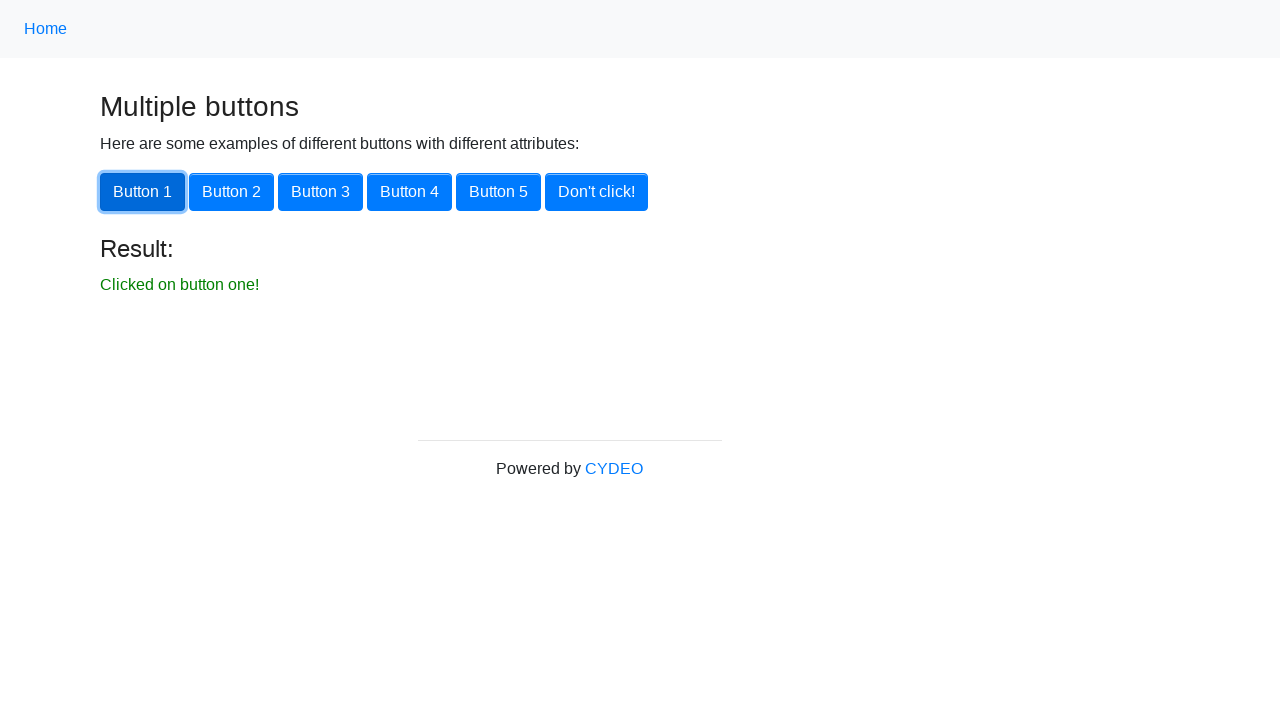

Retrieved result text: 'Clicked on button one!'
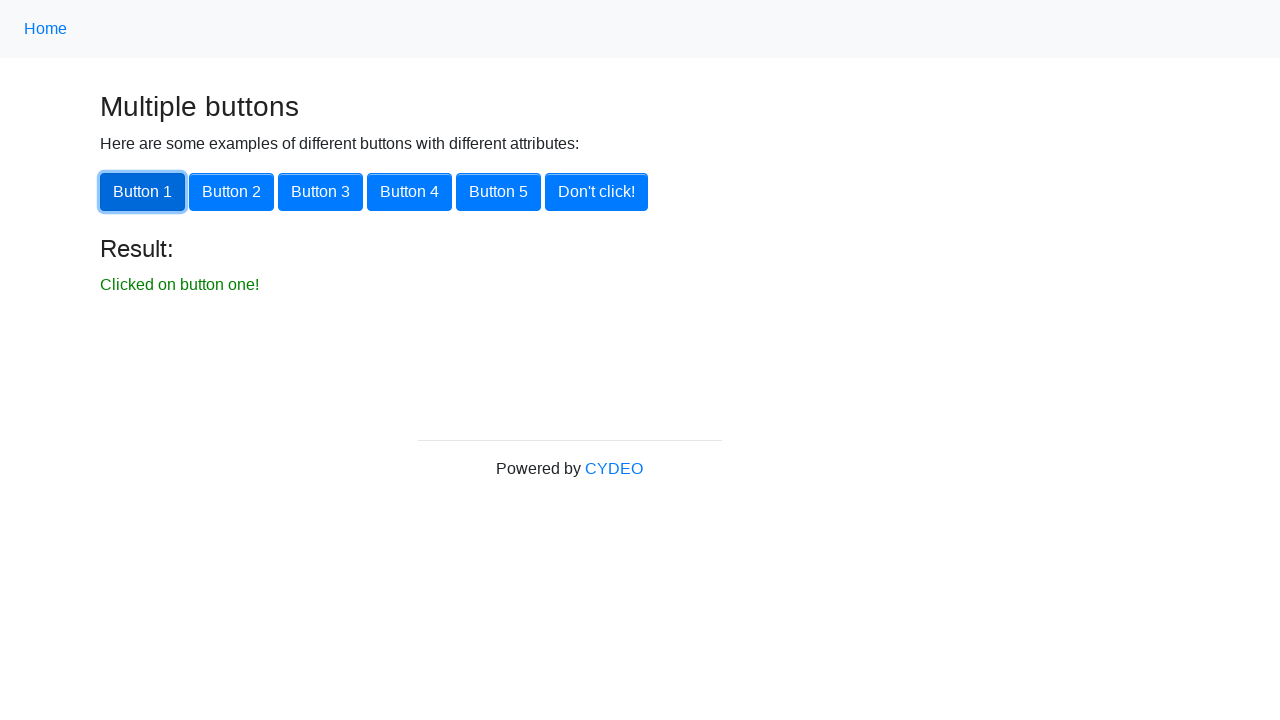

Verified result text matches expected value 'Clicked on button one!'
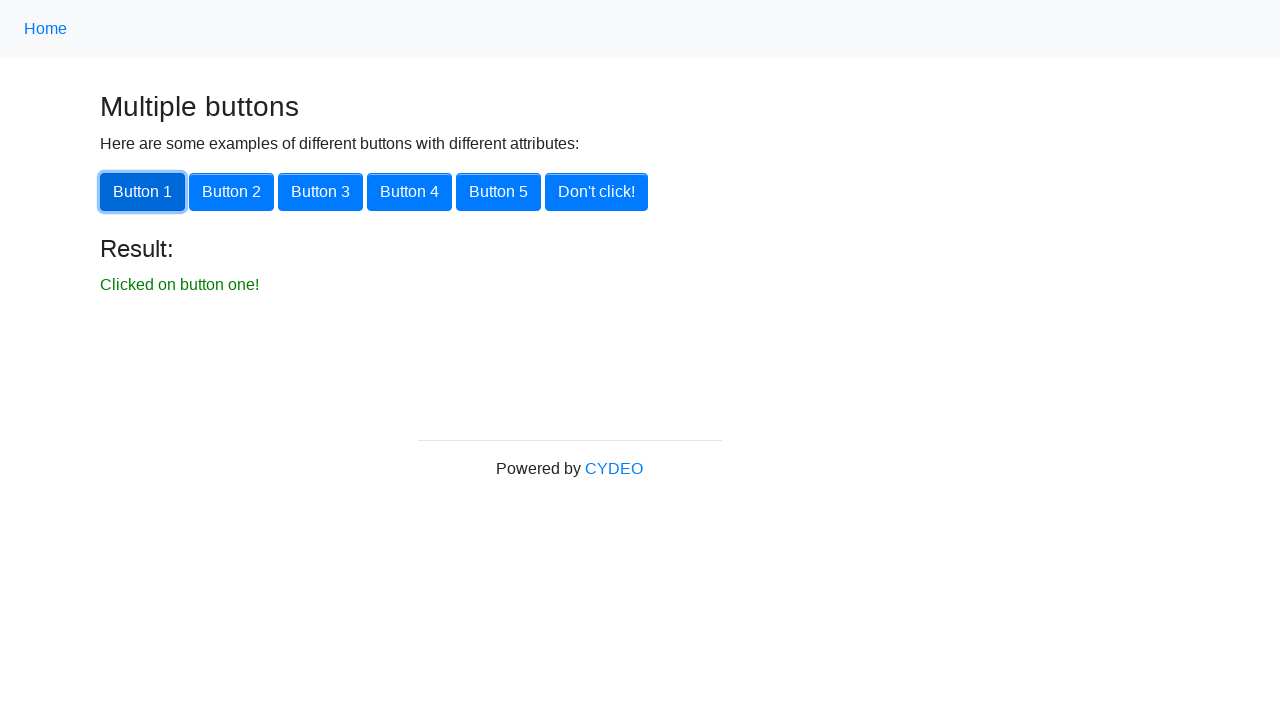

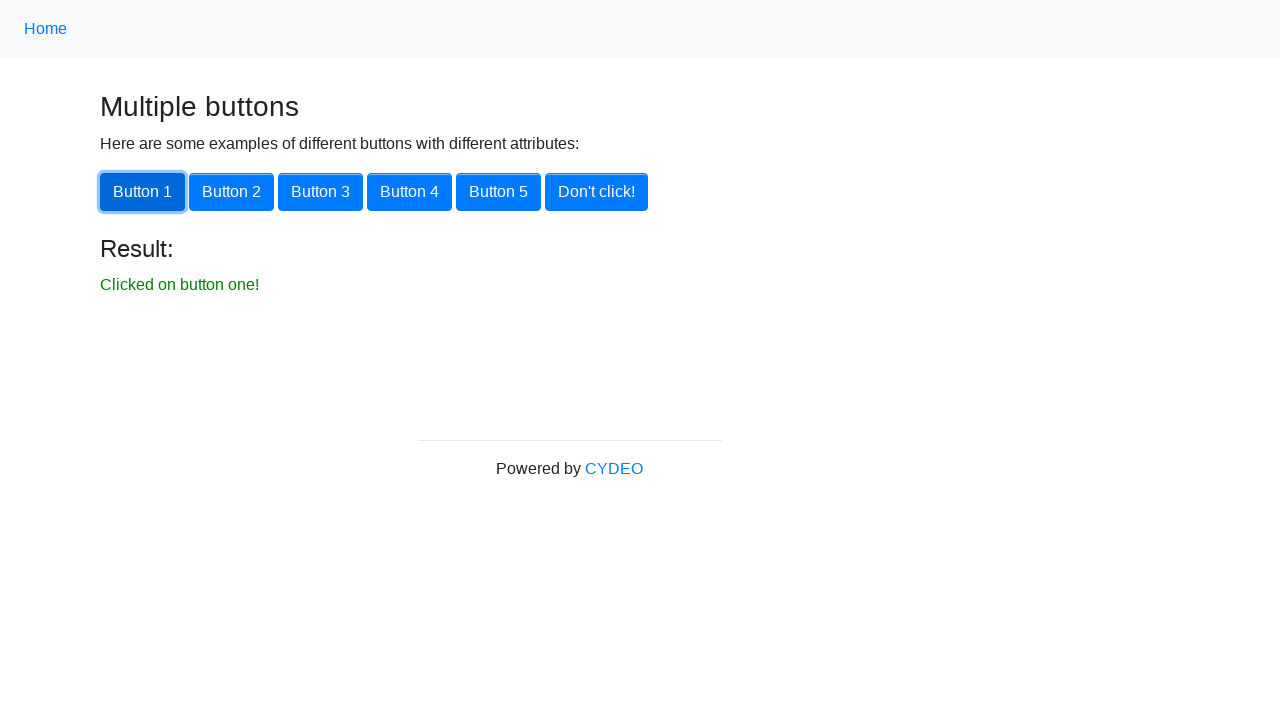